Tests the geolocation feature by navigating to the geolocation page and clicking the "Where am I?" button to trigger geolocation lookup

Starting URL: https://the-internet.herokuapp.com/geolocation

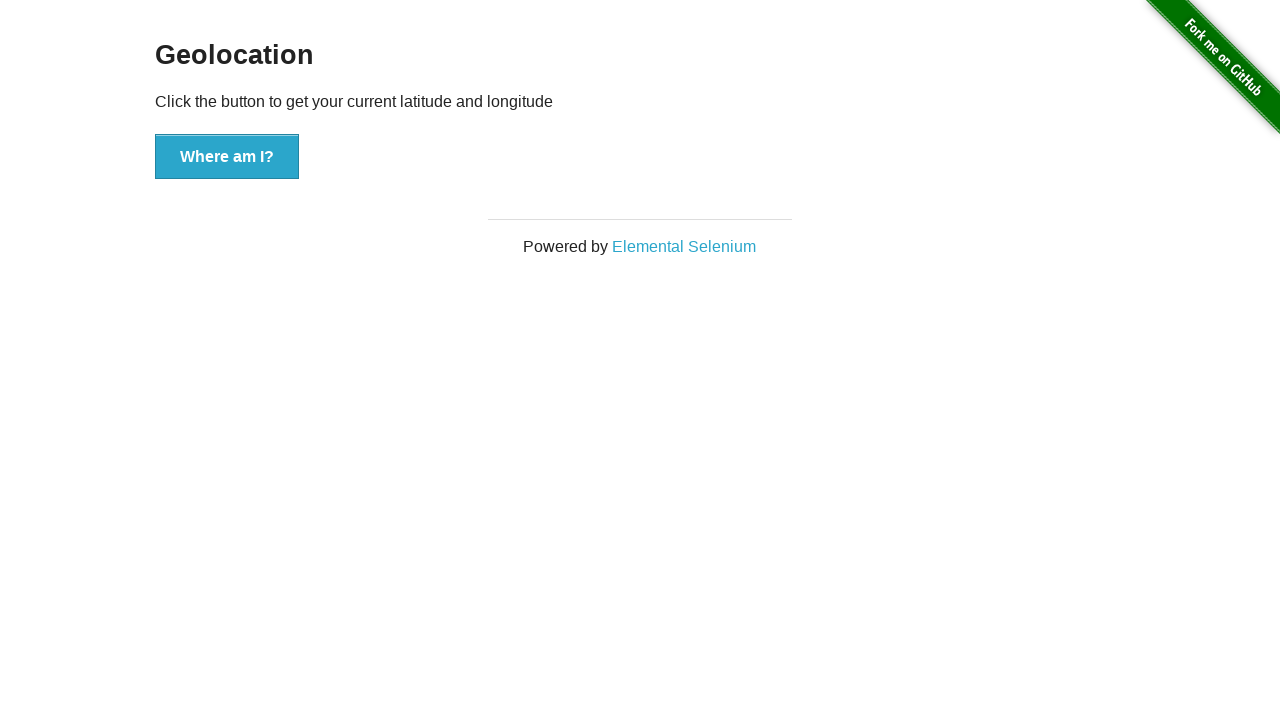

Verified page title contains 'The Internet'
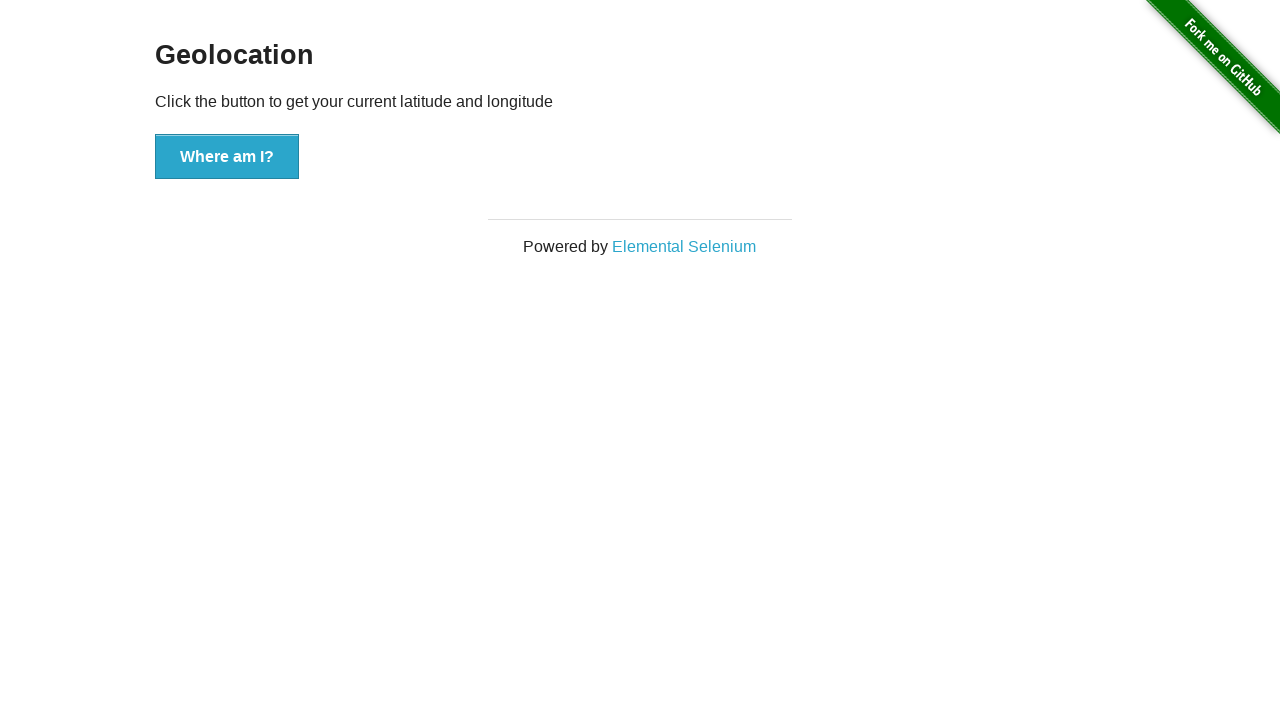

Waited for 'Where am I?' button to be visible
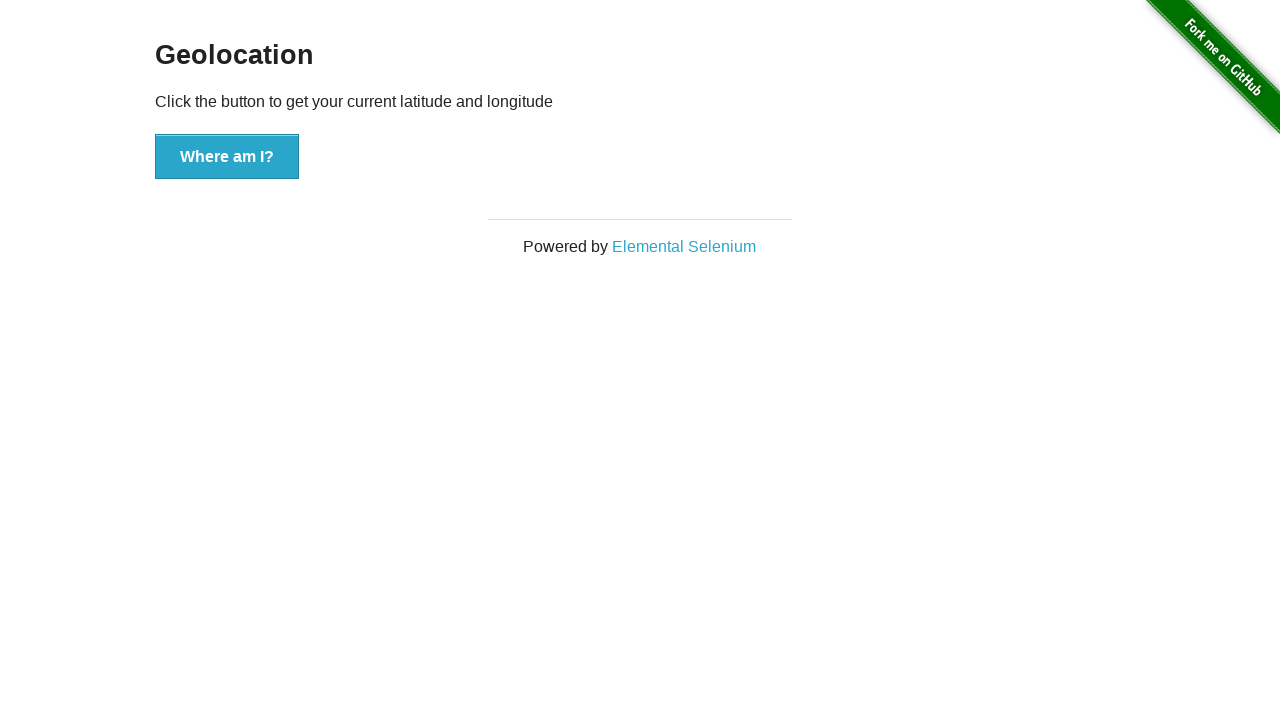

Clicked the 'Where am I?' button to trigger geolocation lookup at (227, 157) on xpath=//*[@id='content']/div/button
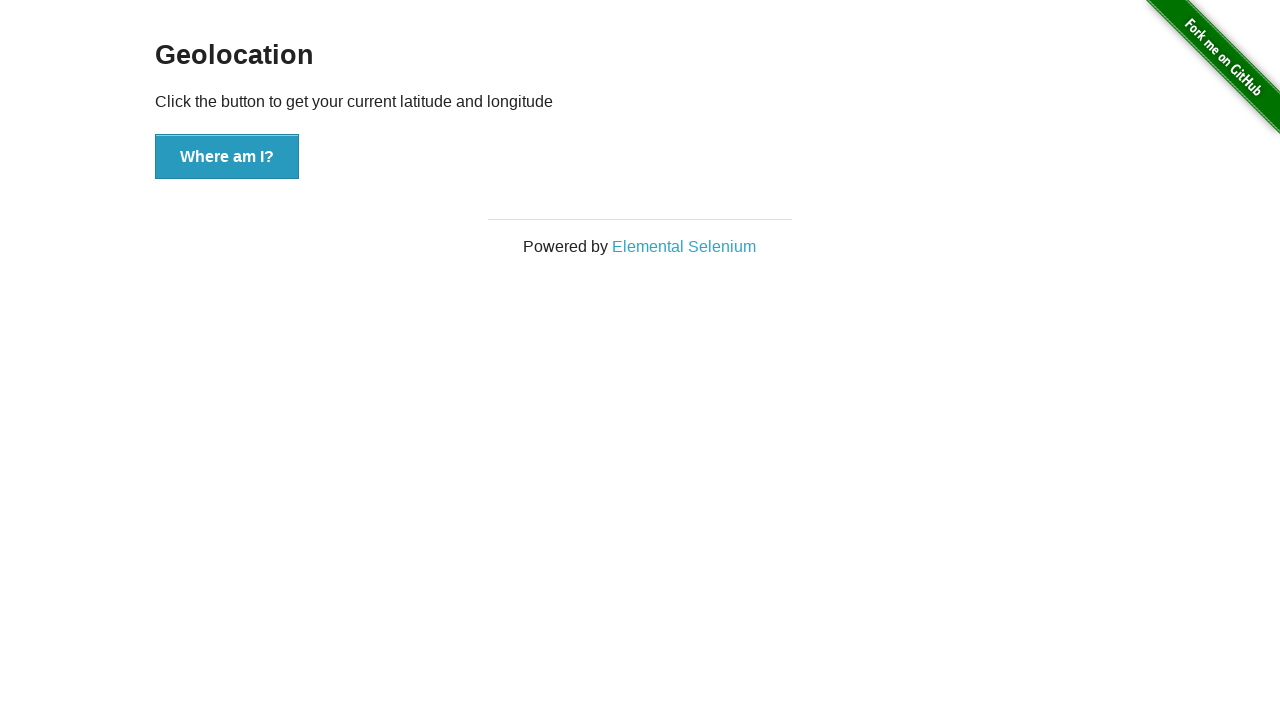

Waited 5 seconds for geolocation to process and display results
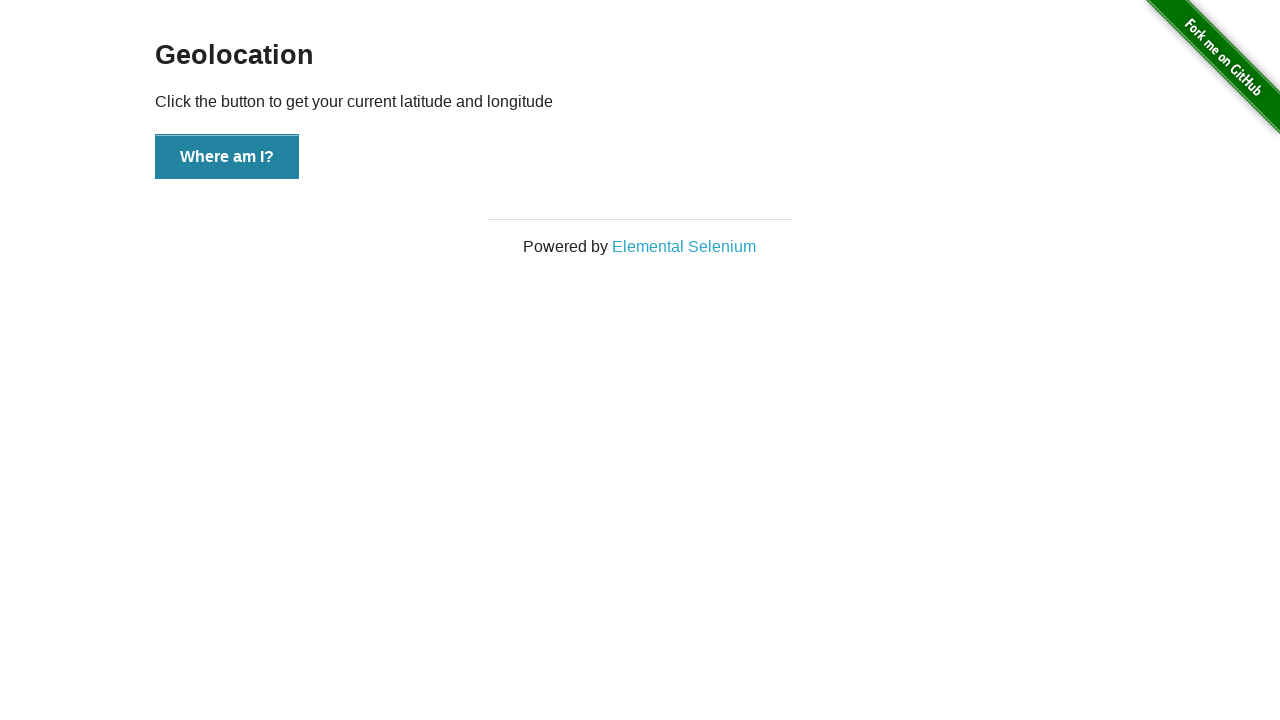

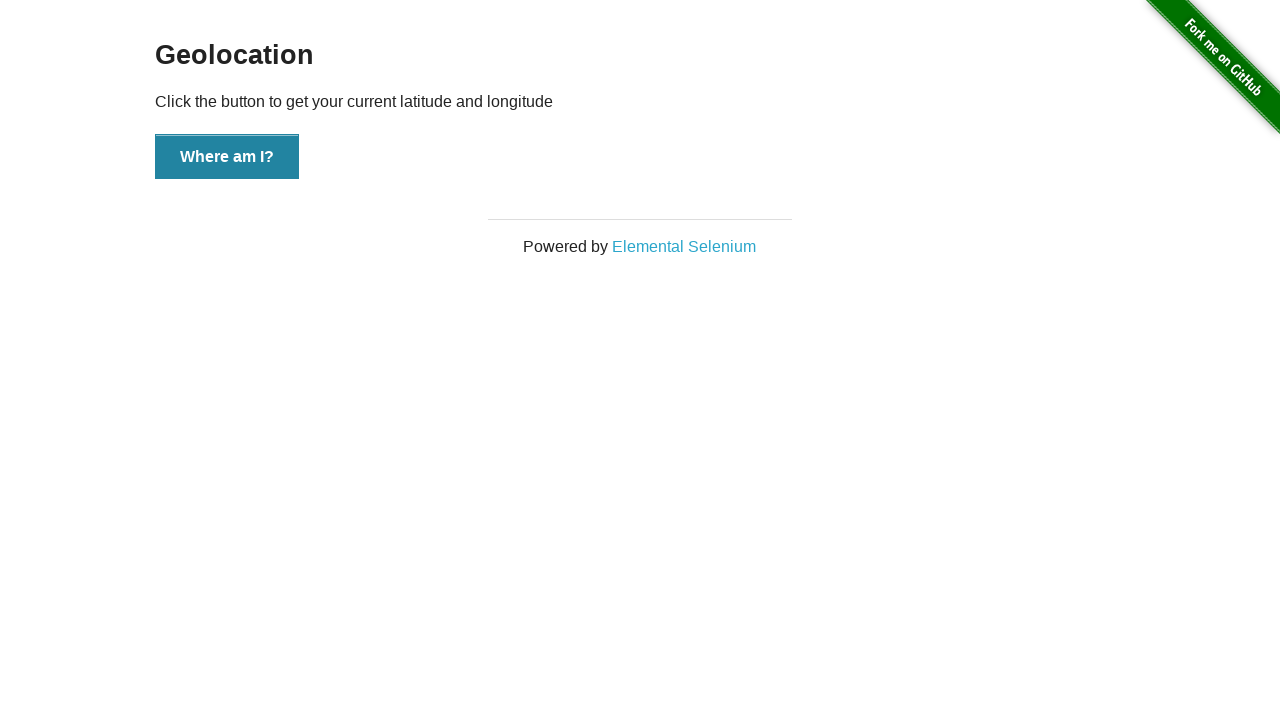